Navigates to a page with a large DOM and highlights a specific element by adding a red dashed border using JavaScript, then reverts the styling after 3 seconds.

Starting URL: http://the-internet.herokuapp.com/large

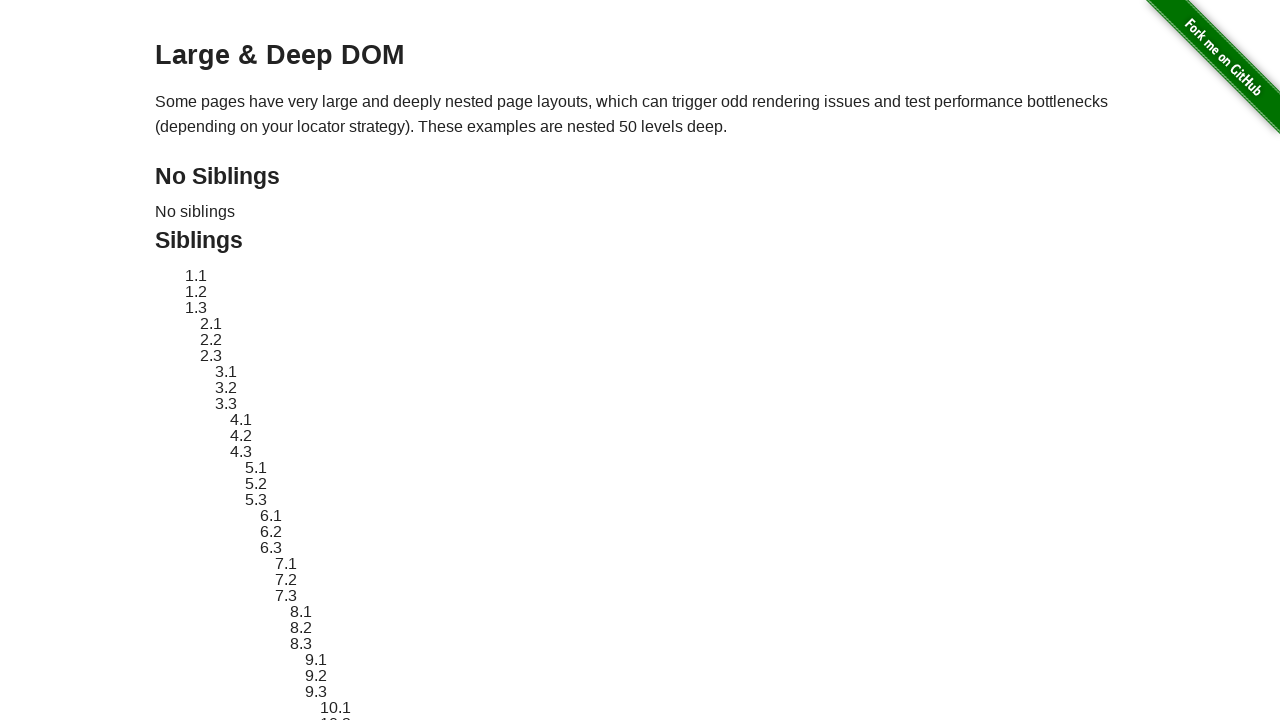

Navigated to large DOM page
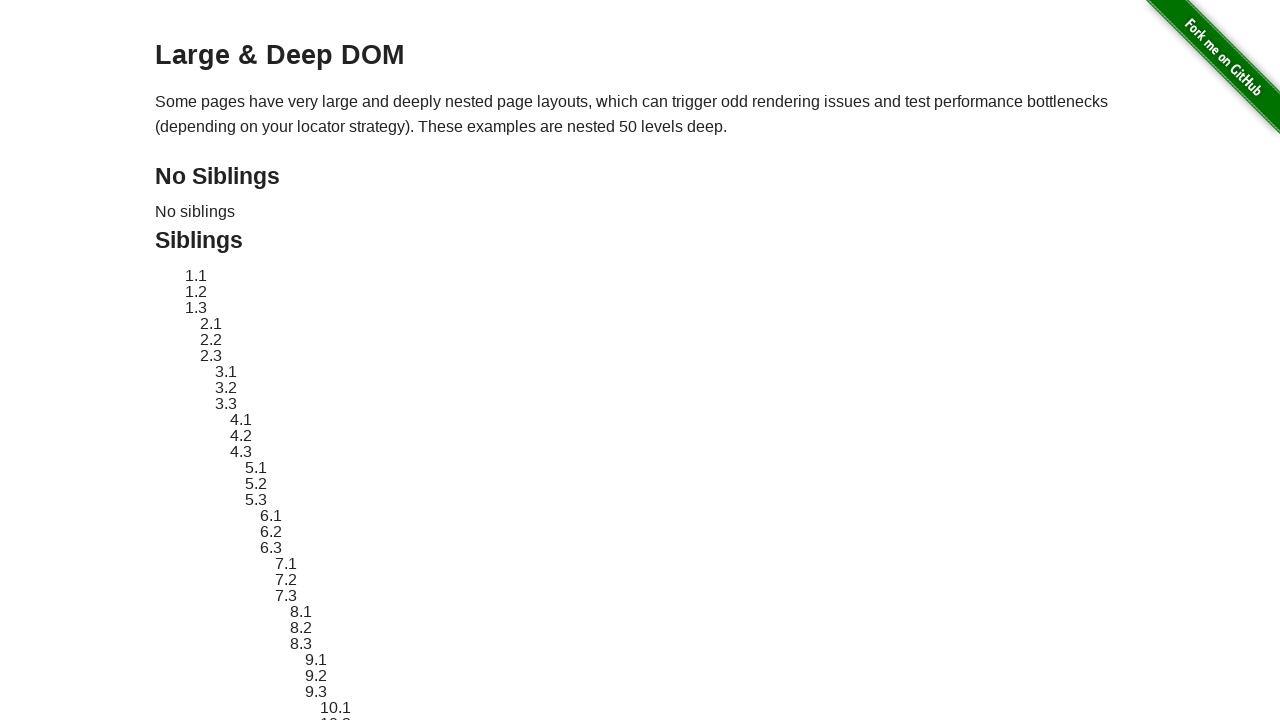

Located element #sibling-2.3
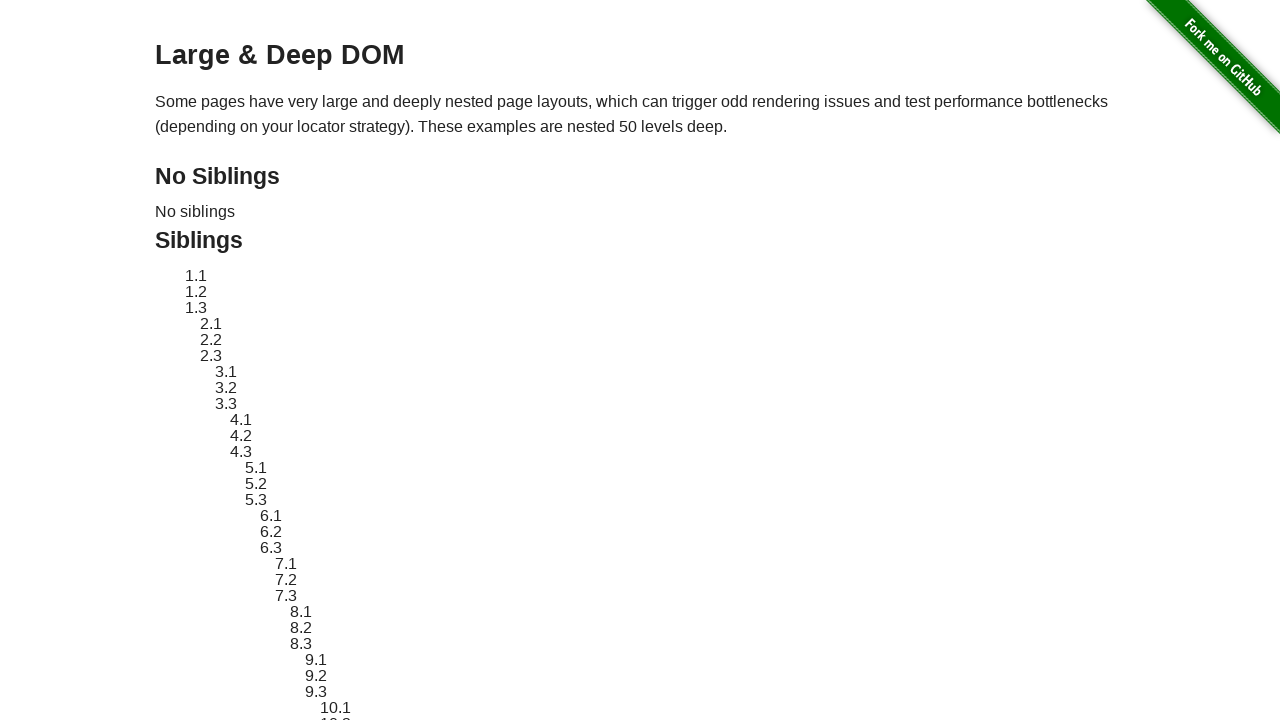

Element became visible
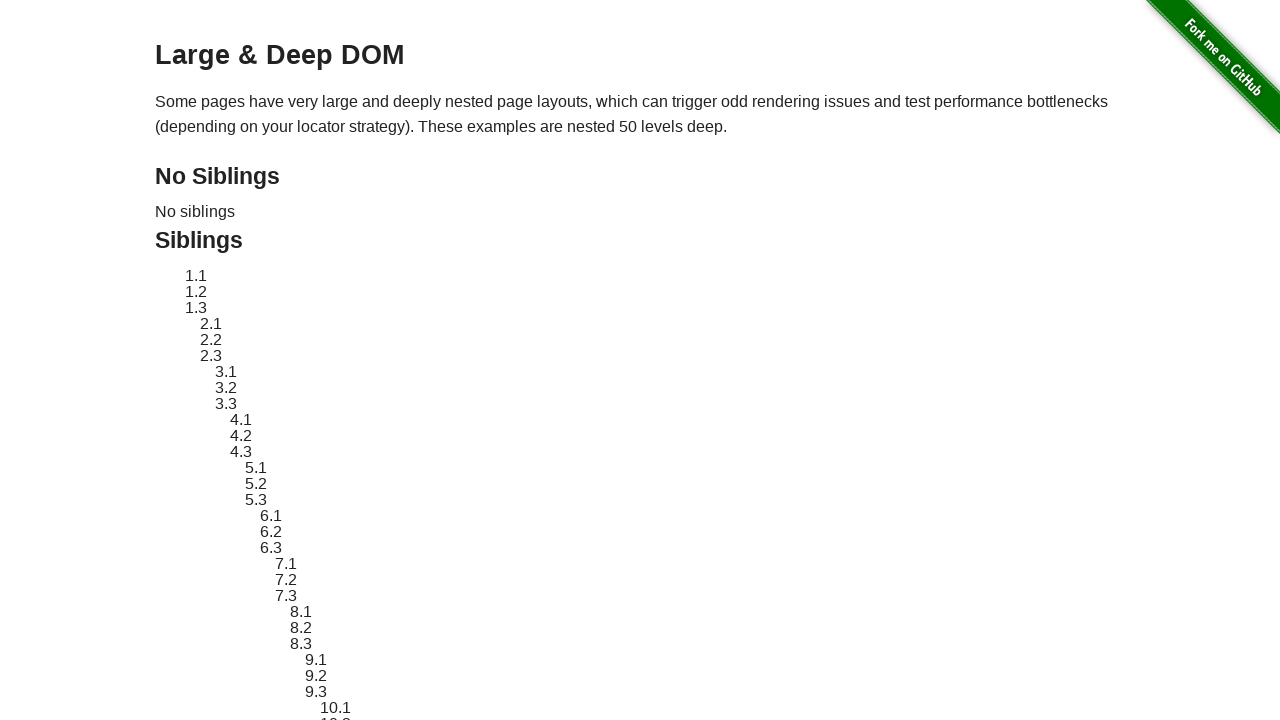

Stored original element style
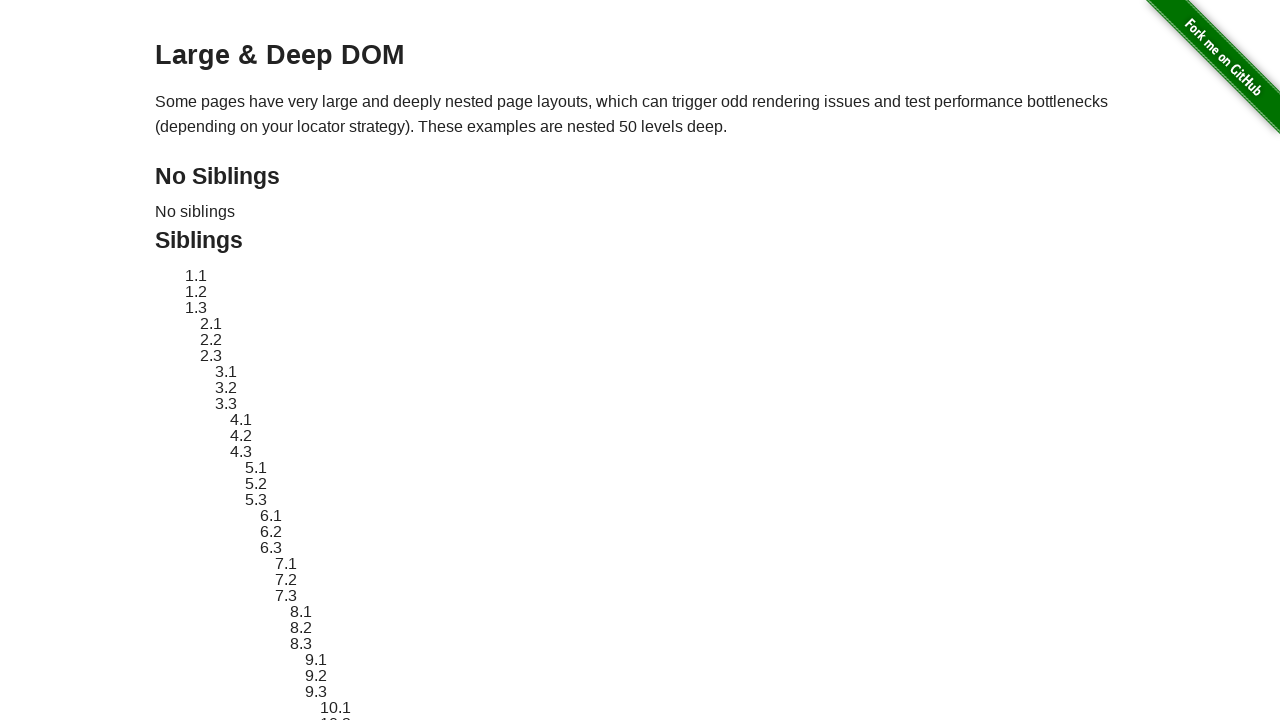

Applied red dashed border highlight to element
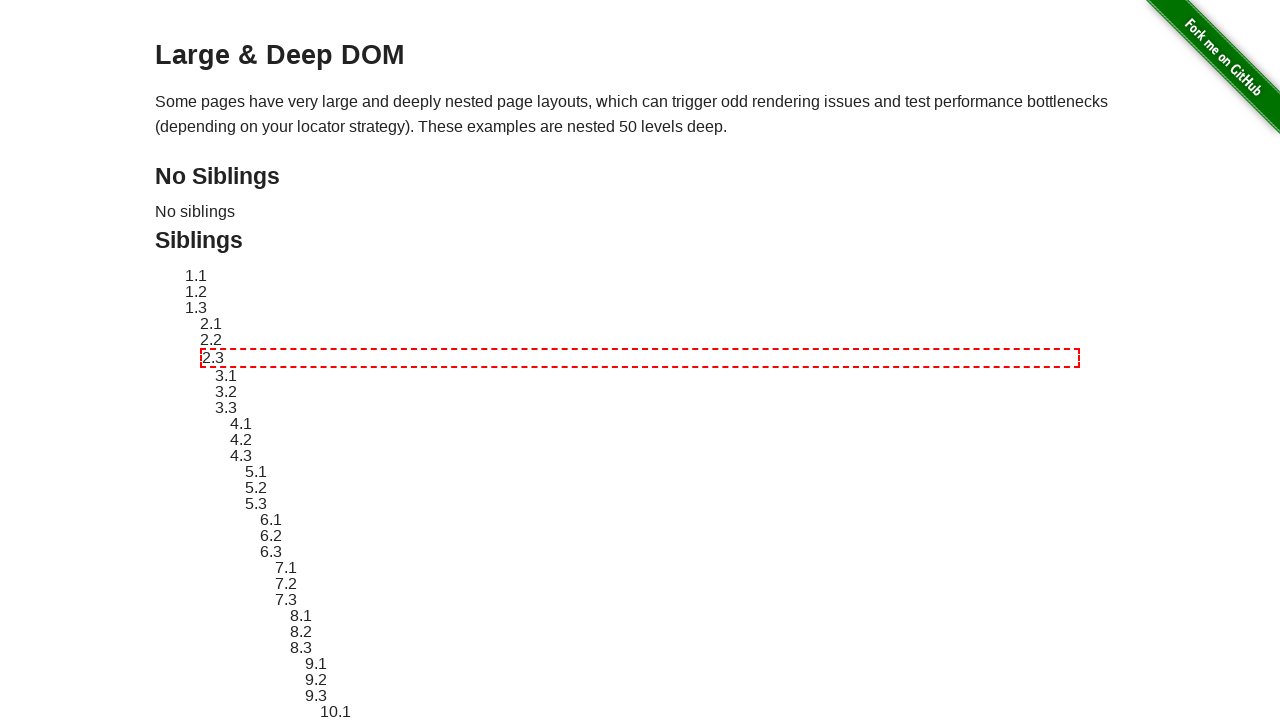

Waited 3 seconds to observe highlight effect
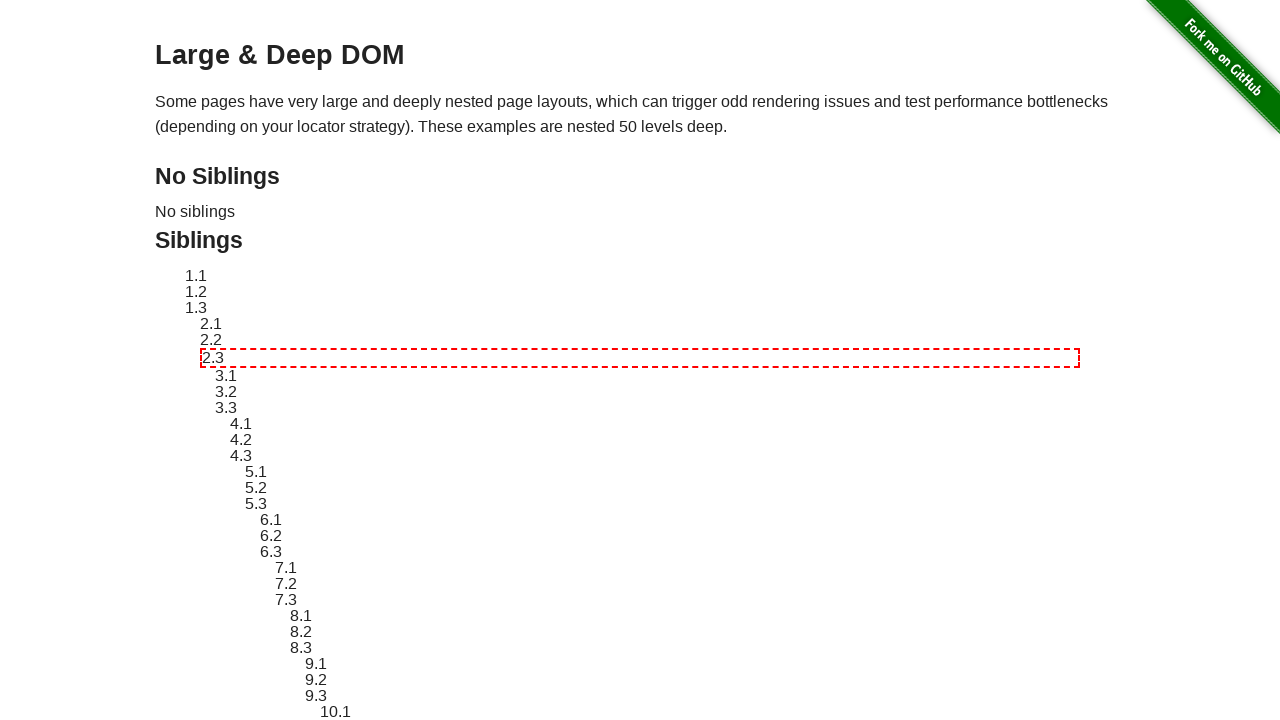

Reverted element style to original
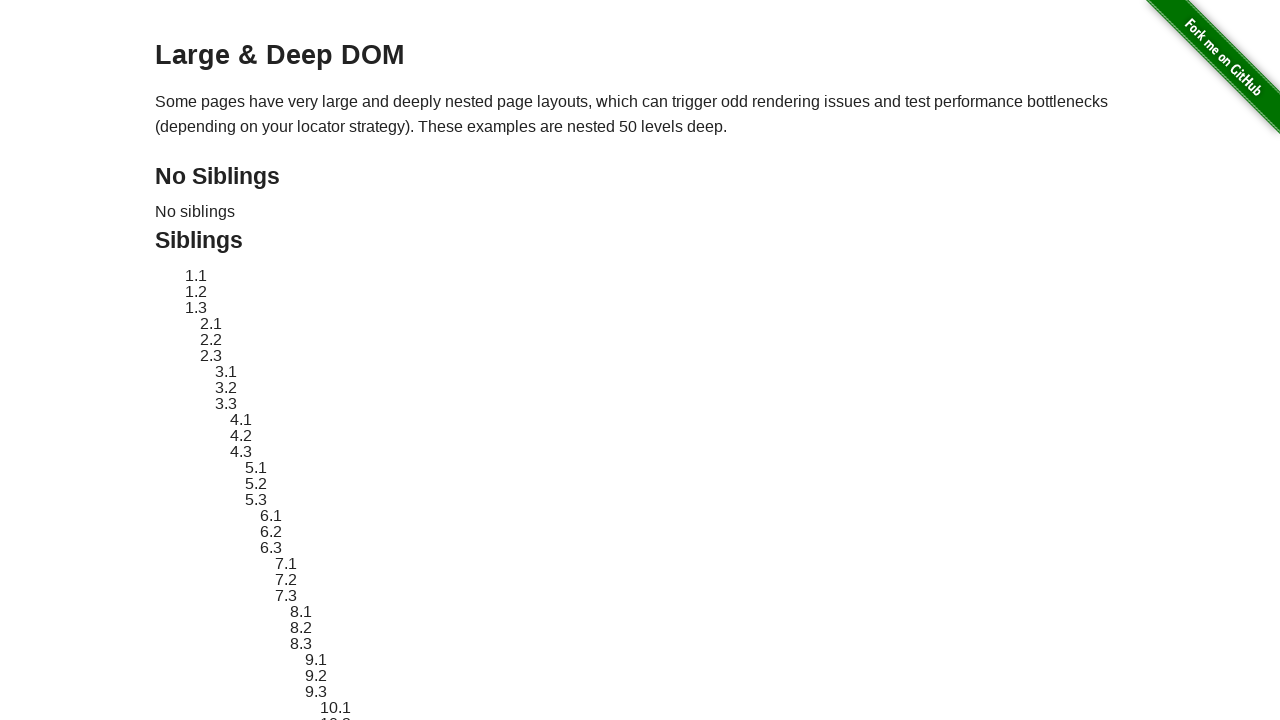

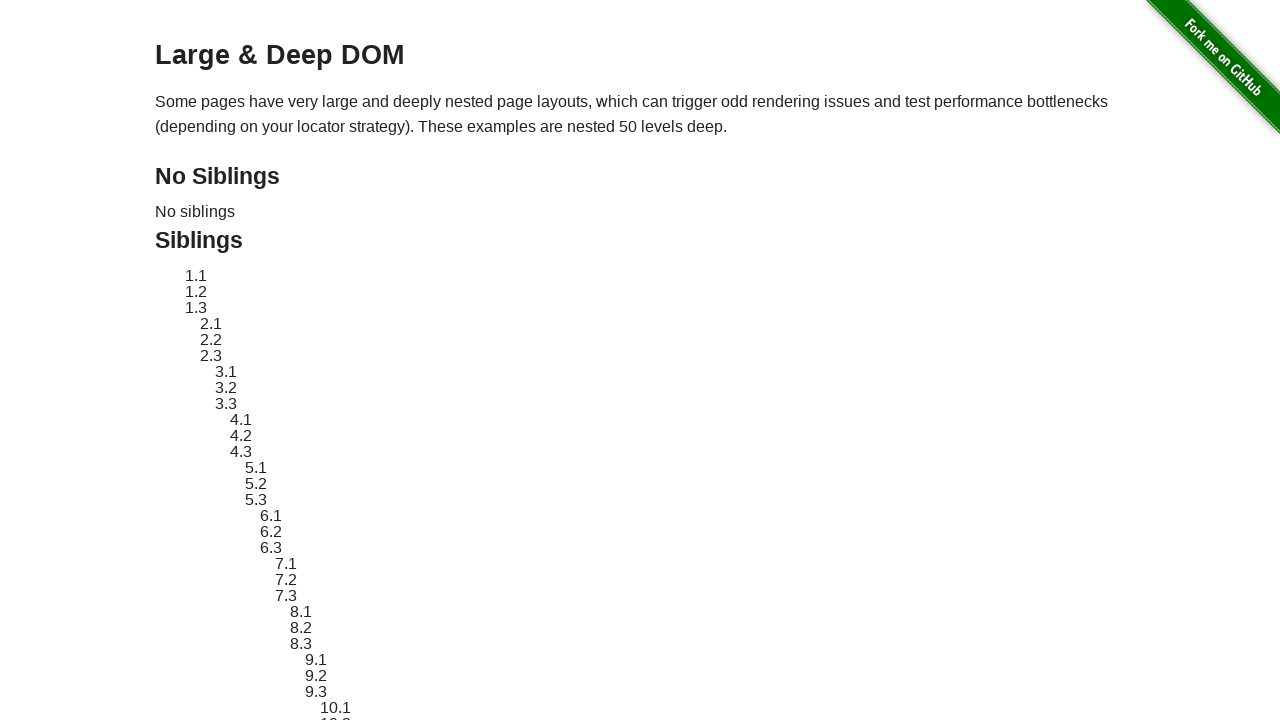